Tests the Add/Remove Elements functionality by clicking the "Add Element" button 5 times to create delete buttons, then removes each element one by one and verifies the correct count at each step.

Starting URL: https://the-internet.herokuapp.com/add_remove_elements/

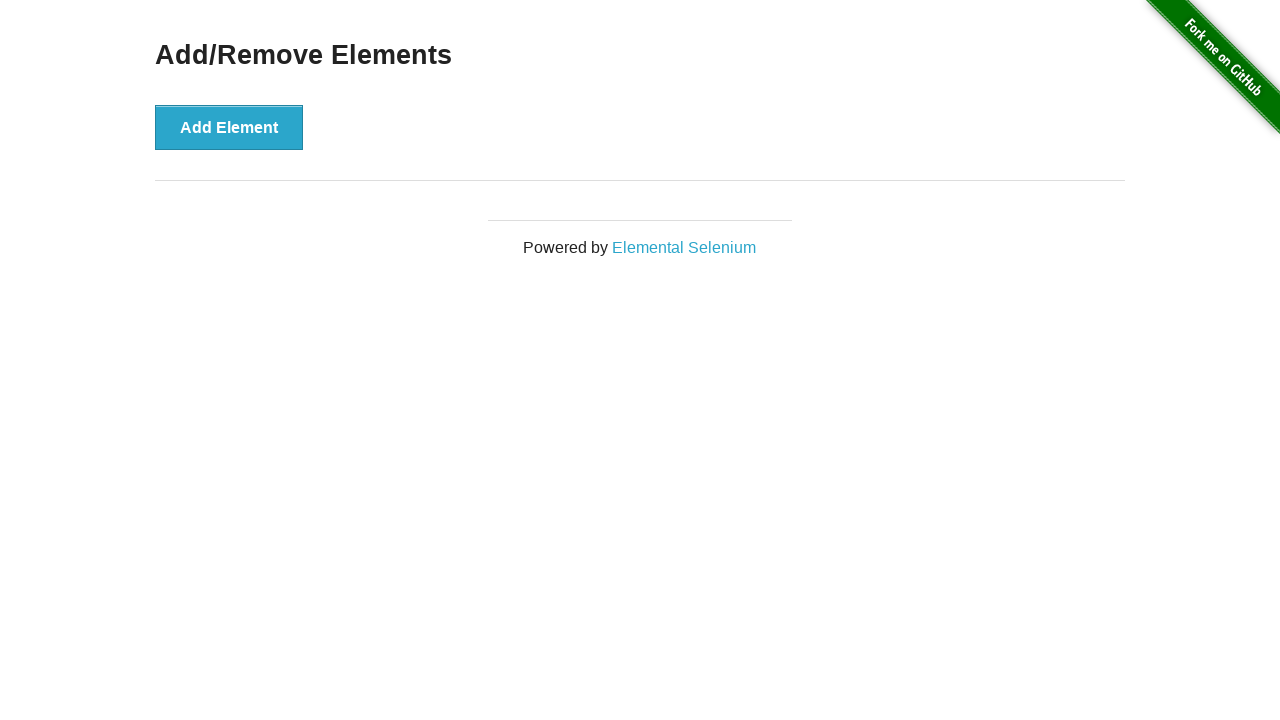

Clicked 'Add Element' button (iteration 1 of 5) at (229, 127) on xpath=//button[text()='Add Element']
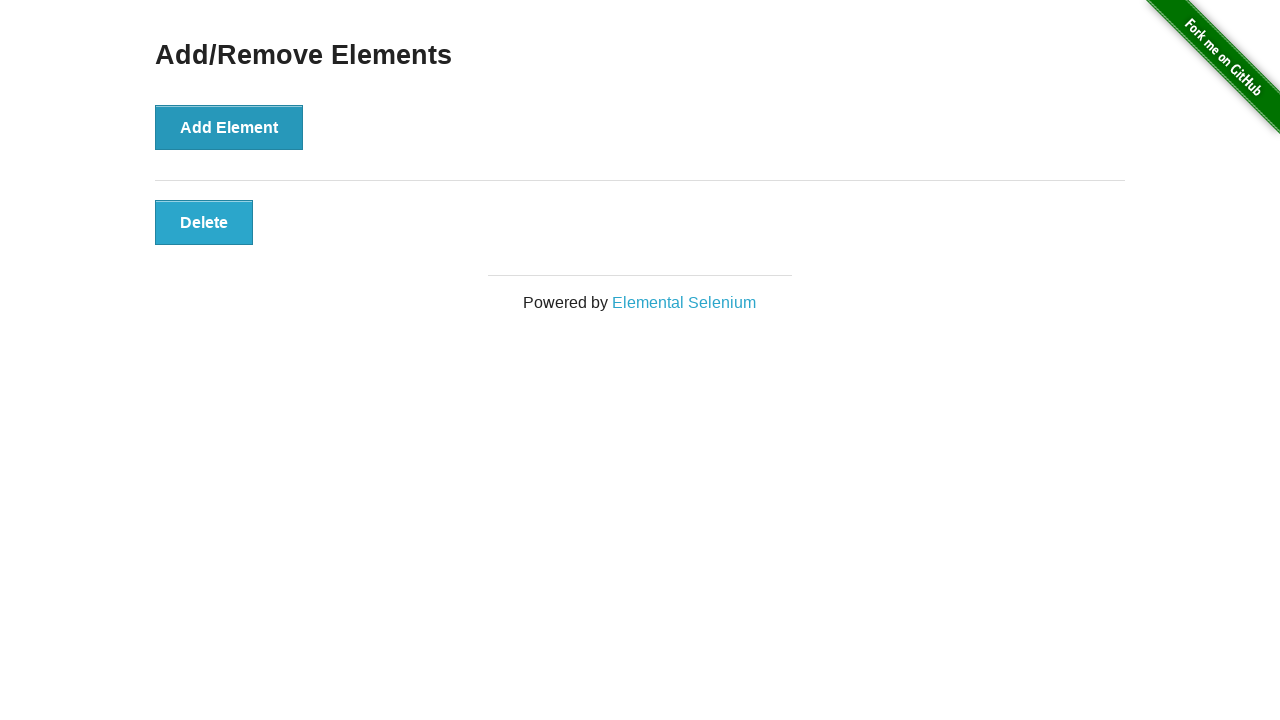

Clicked 'Add Element' button (iteration 2 of 5) at (229, 127) on xpath=//button[text()='Add Element']
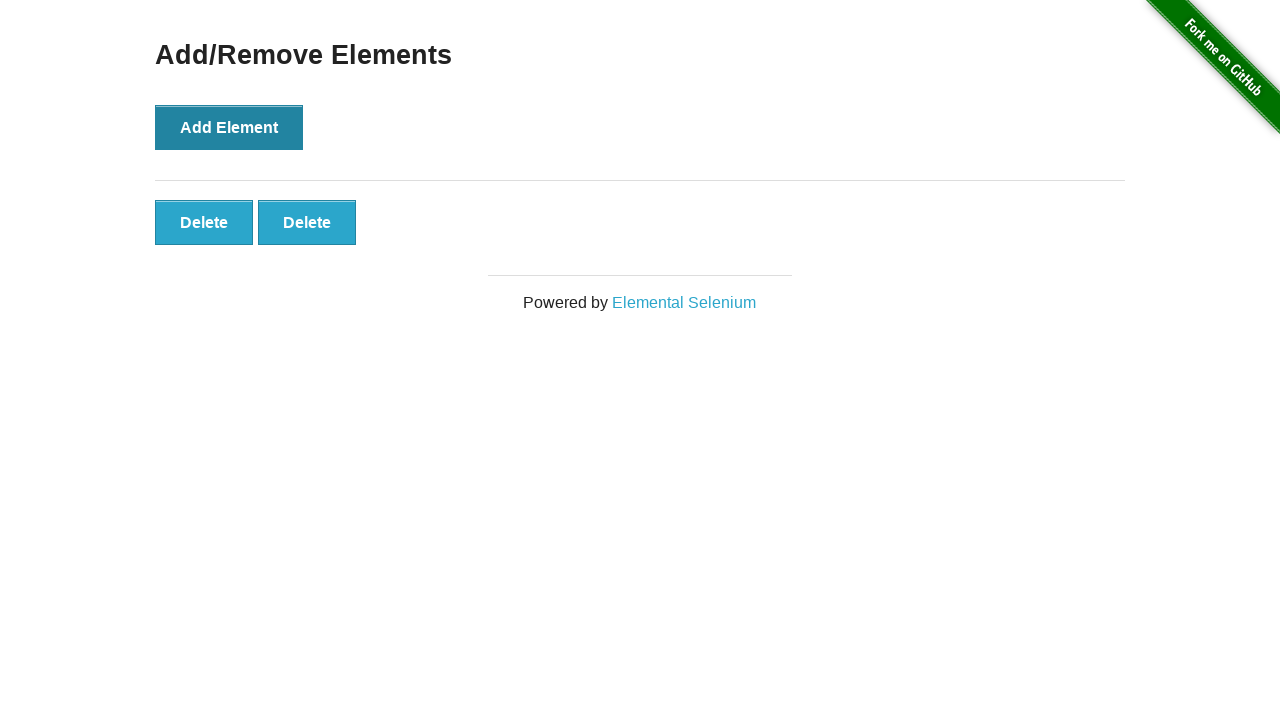

Clicked 'Add Element' button (iteration 3 of 5) at (229, 127) on xpath=//button[text()='Add Element']
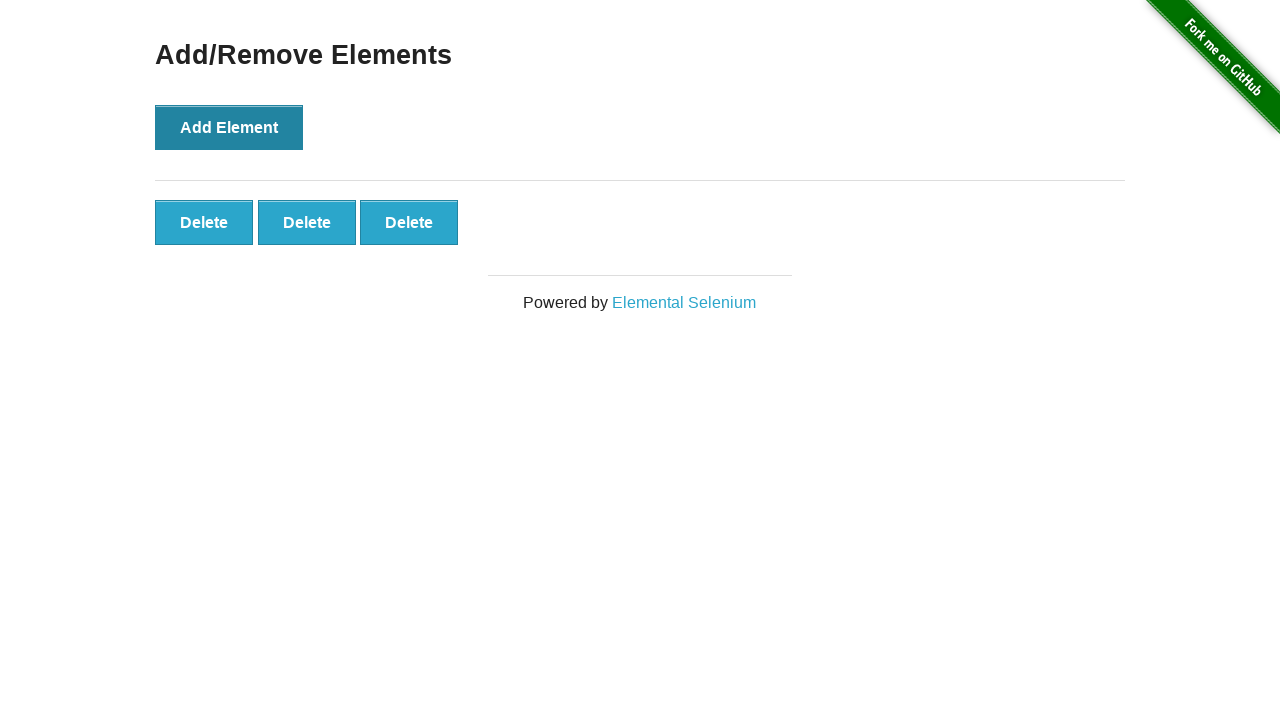

Clicked 'Add Element' button (iteration 4 of 5) at (229, 127) on xpath=//button[text()='Add Element']
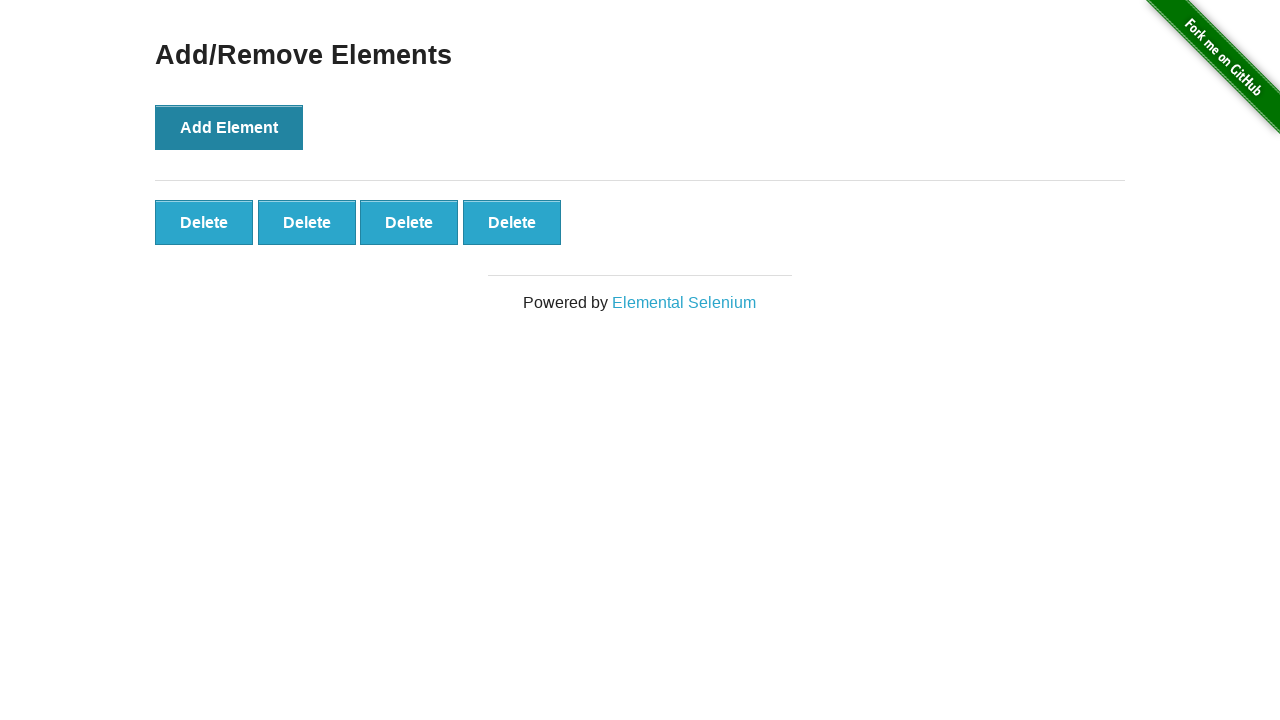

Clicked 'Add Element' button (iteration 5 of 5) at (229, 127) on xpath=//button[text()='Add Element']
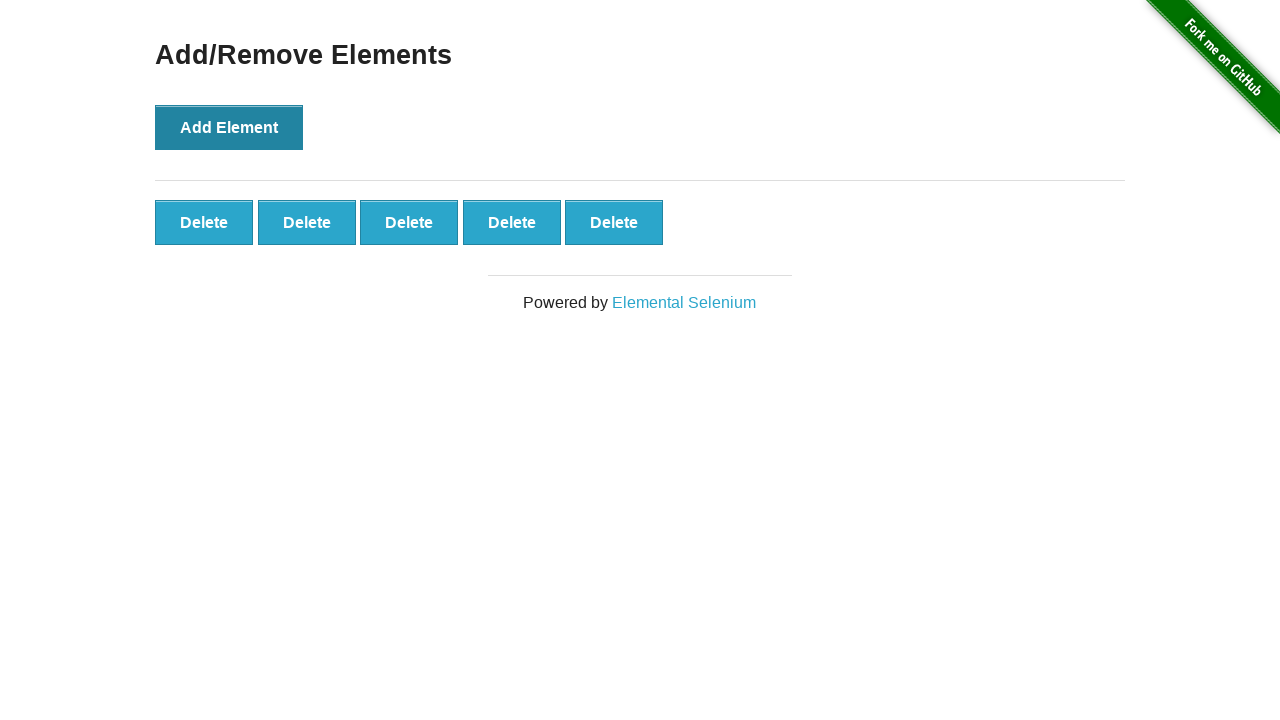

Verified 5 'Delete' buttons appeared after adding elements
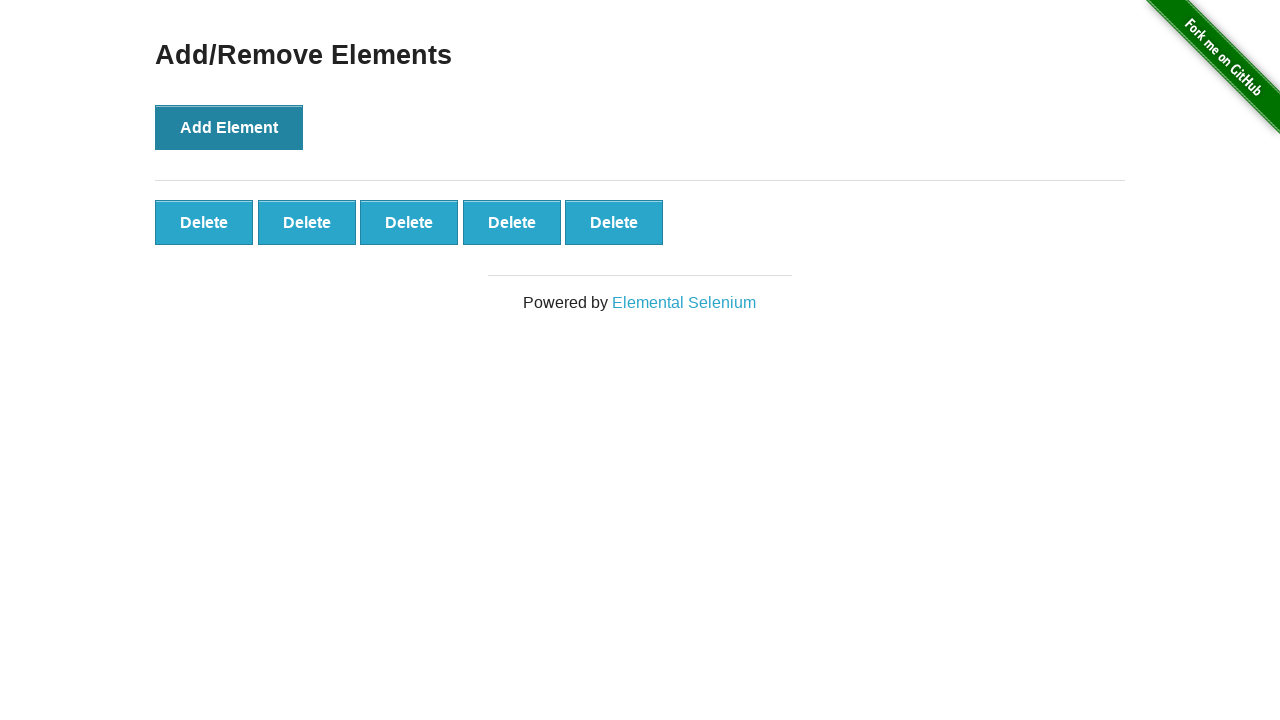

Clicked 'Delete' button at index 4 at (614, 222) on xpath=//button[text()='Delete'] >> nth=4
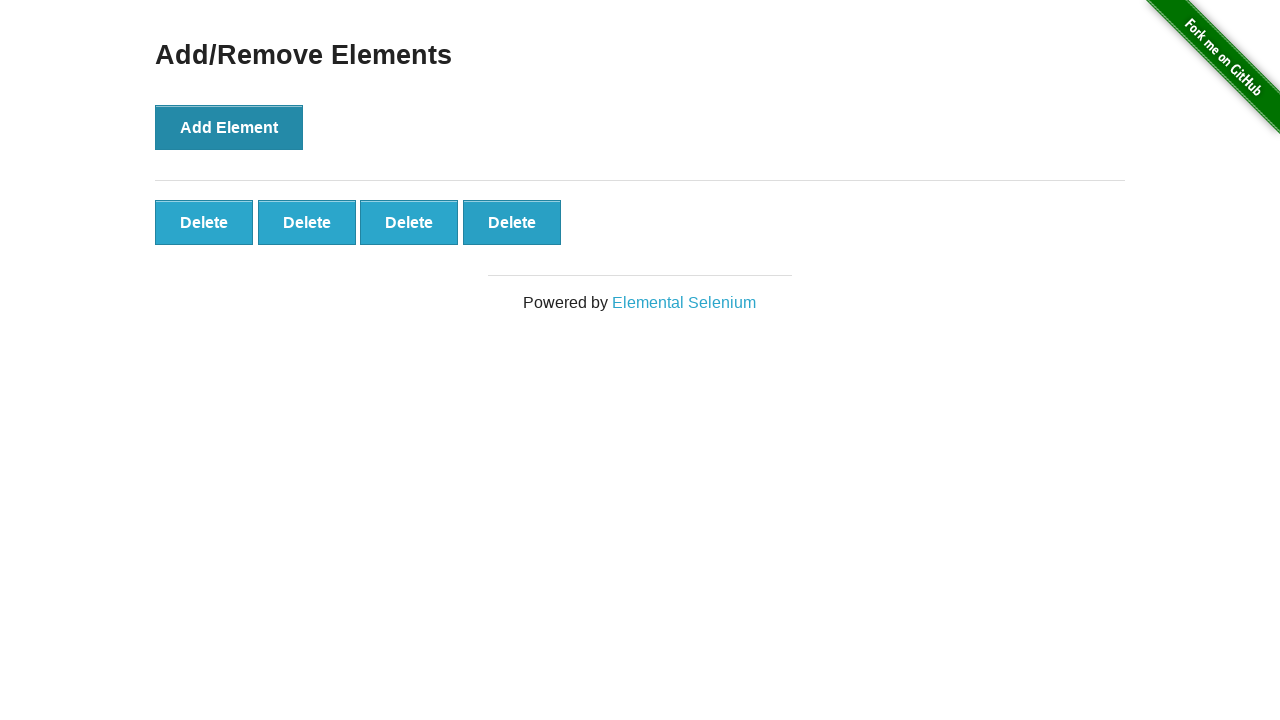

Verified 4 'Delete' buttons remaining after deletion
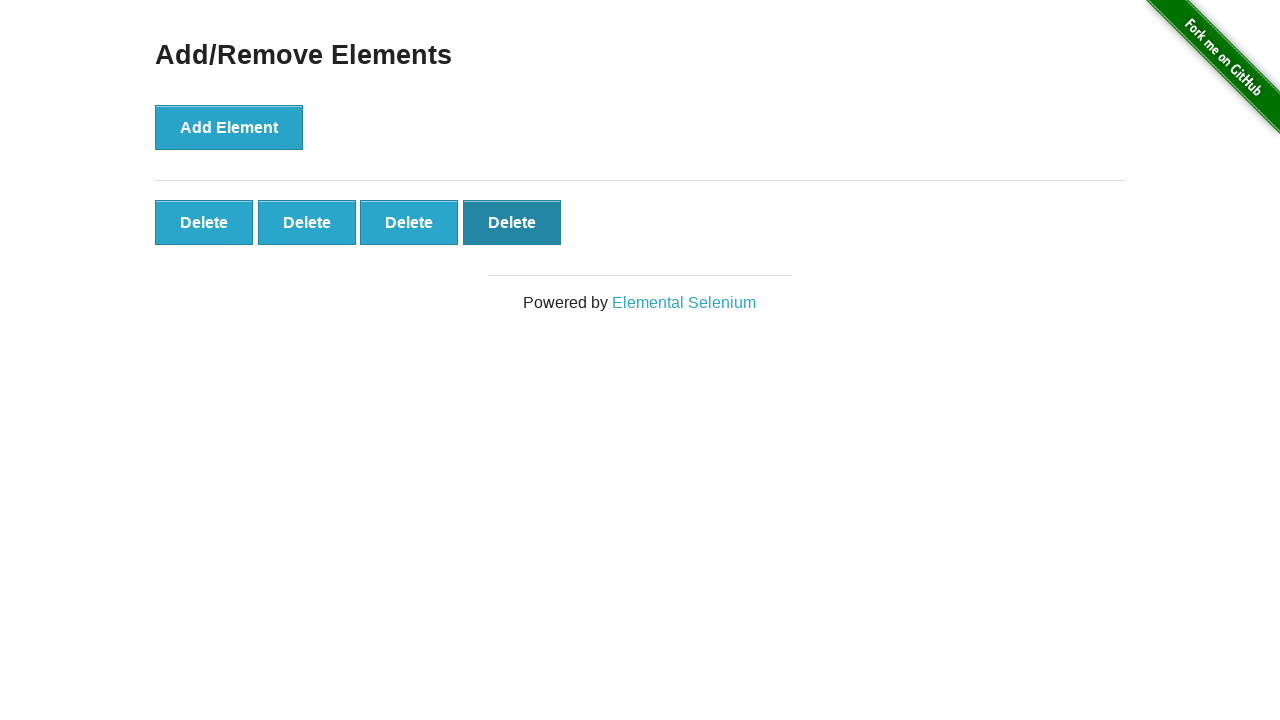

Clicked 'Delete' button at index 3 at (512, 222) on xpath=//button[text()='Delete'] >> nth=3
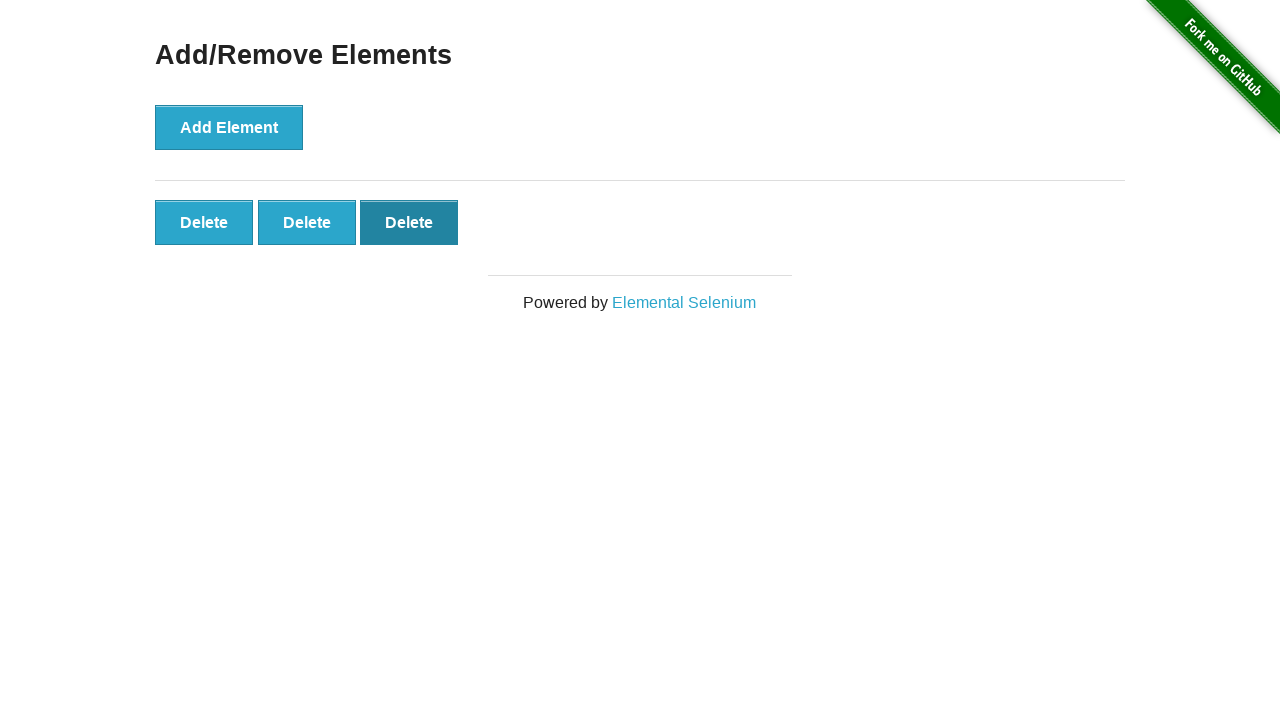

Verified 3 'Delete' buttons remaining after deletion
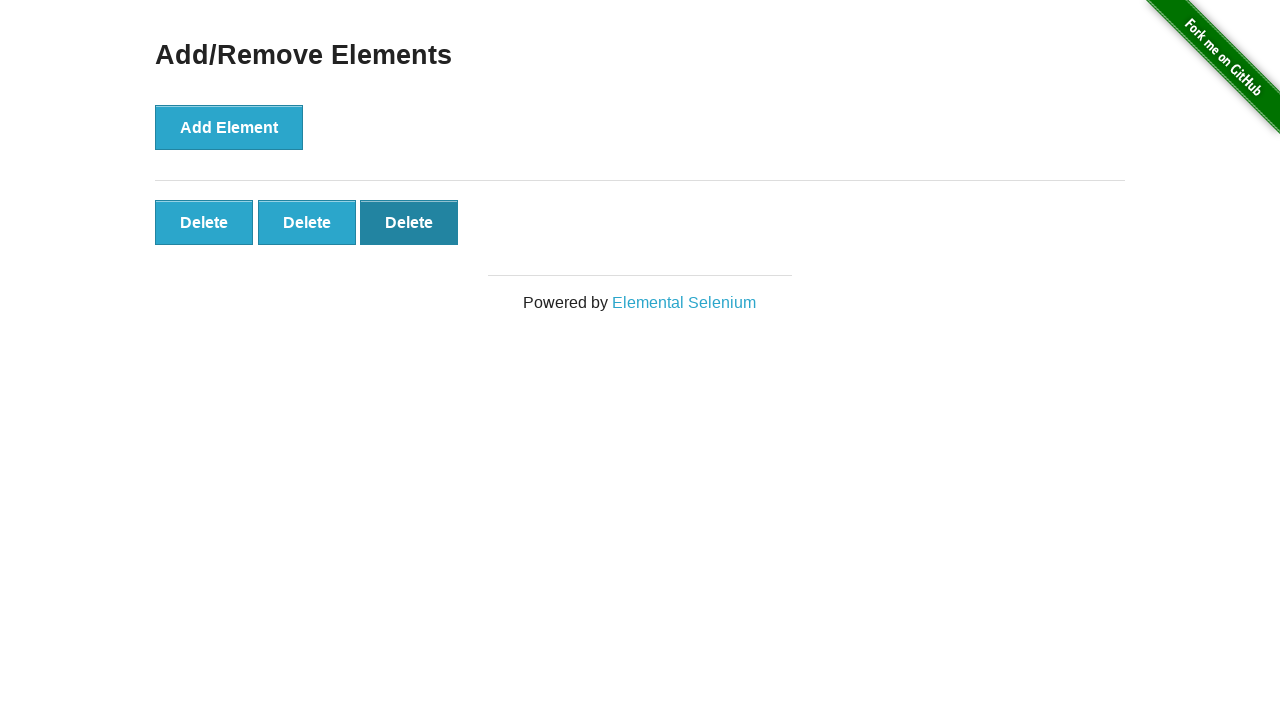

Clicked 'Delete' button at index 2 at (409, 222) on xpath=//button[text()='Delete'] >> nth=2
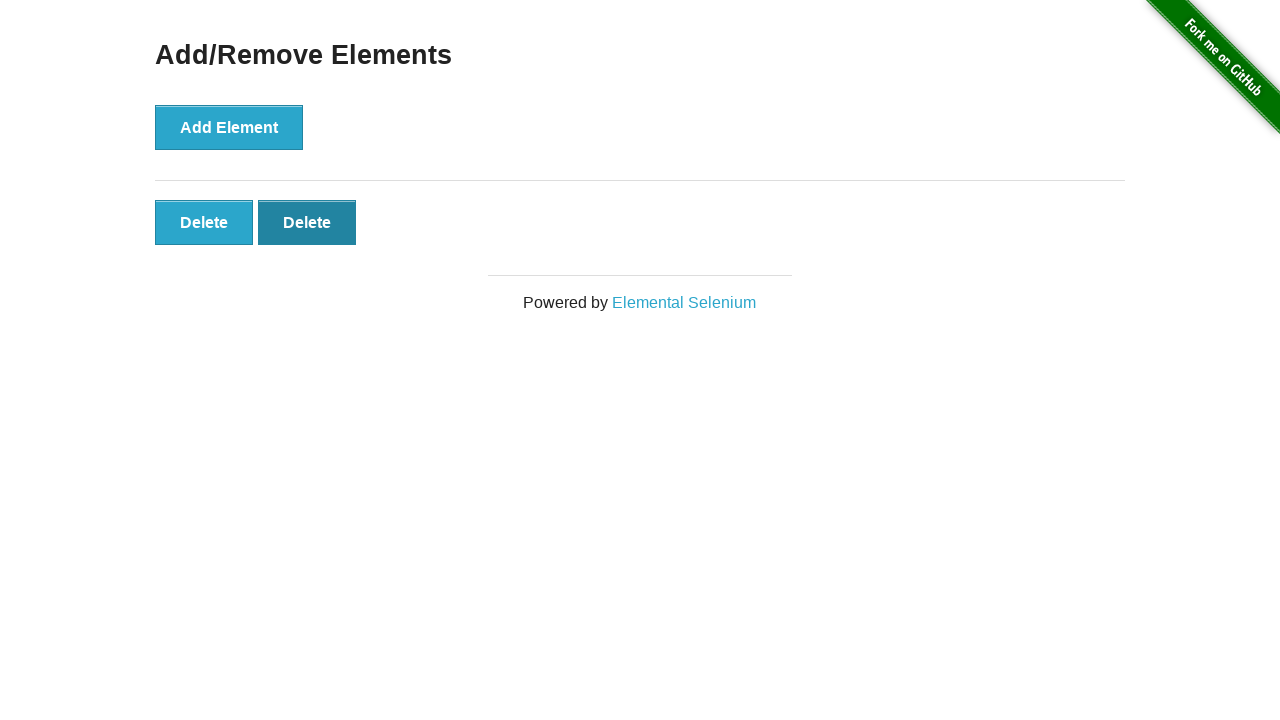

Verified 2 'Delete' buttons remaining after deletion
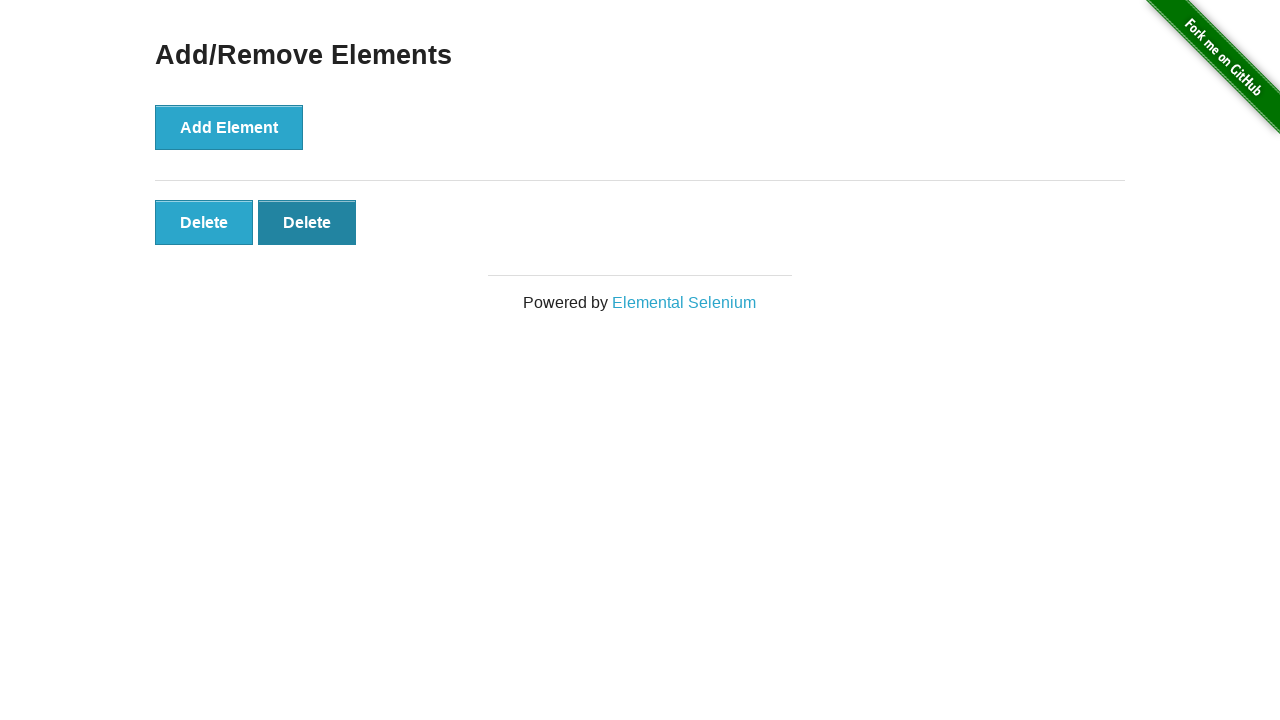

Clicked 'Delete' button at index 1 at (307, 222) on xpath=//button[text()='Delete'] >> nth=1
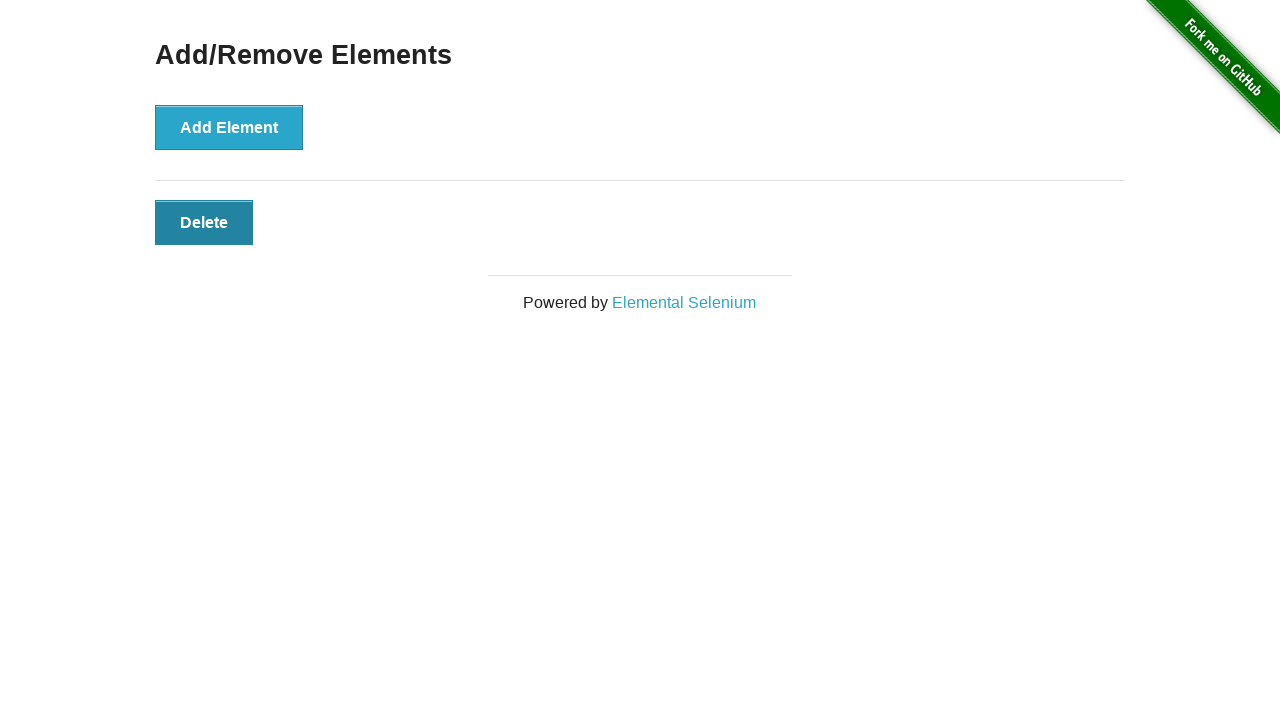

Verified 1 'Delete' buttons remaining after deletion
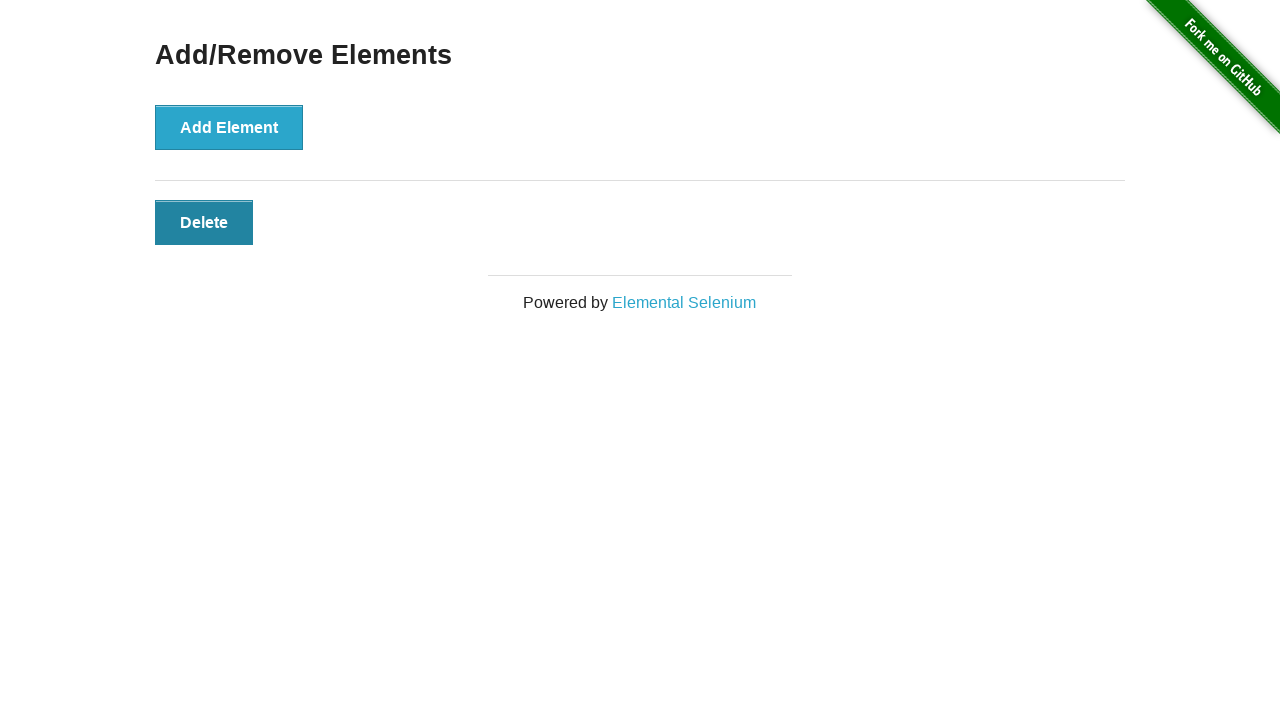

Clicked 'Delete' button at index 0 at (204, 222) on xpath=//button[text()='Delete'] >> nth=0
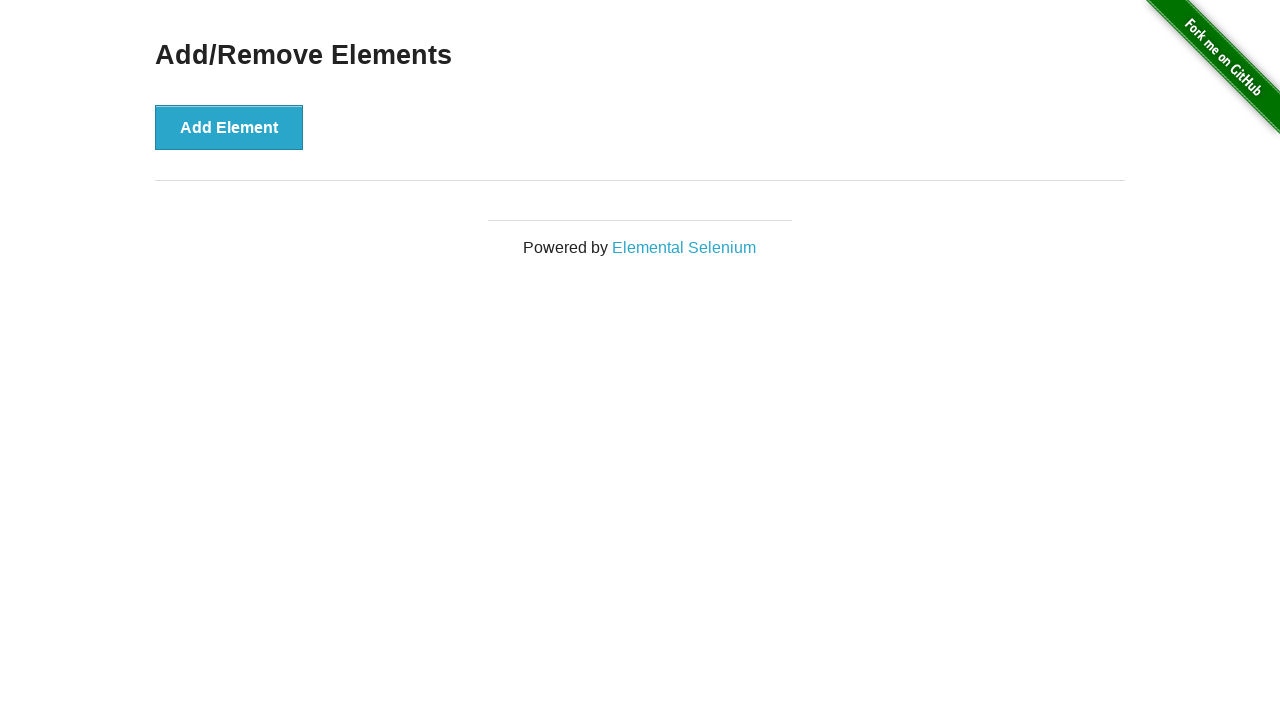

Verified 0 'Delete' buttons remaining after deletion
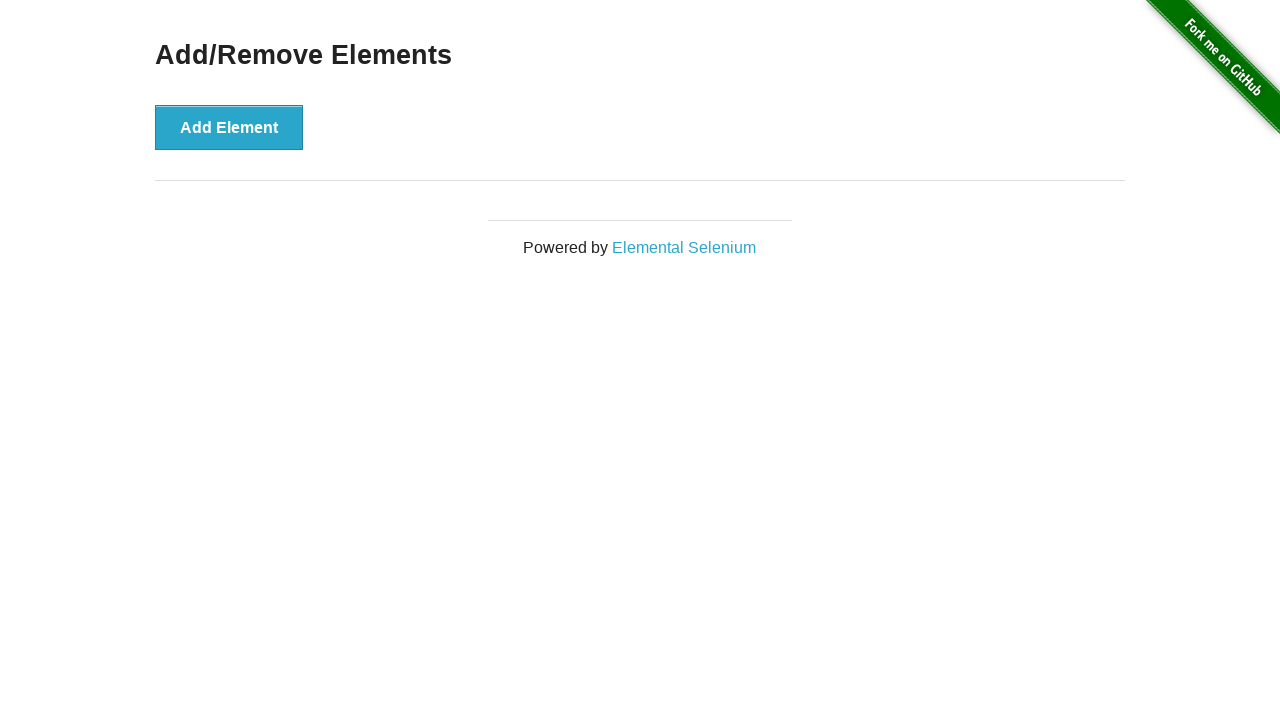

Verified all 'Delete' buttons have been removed
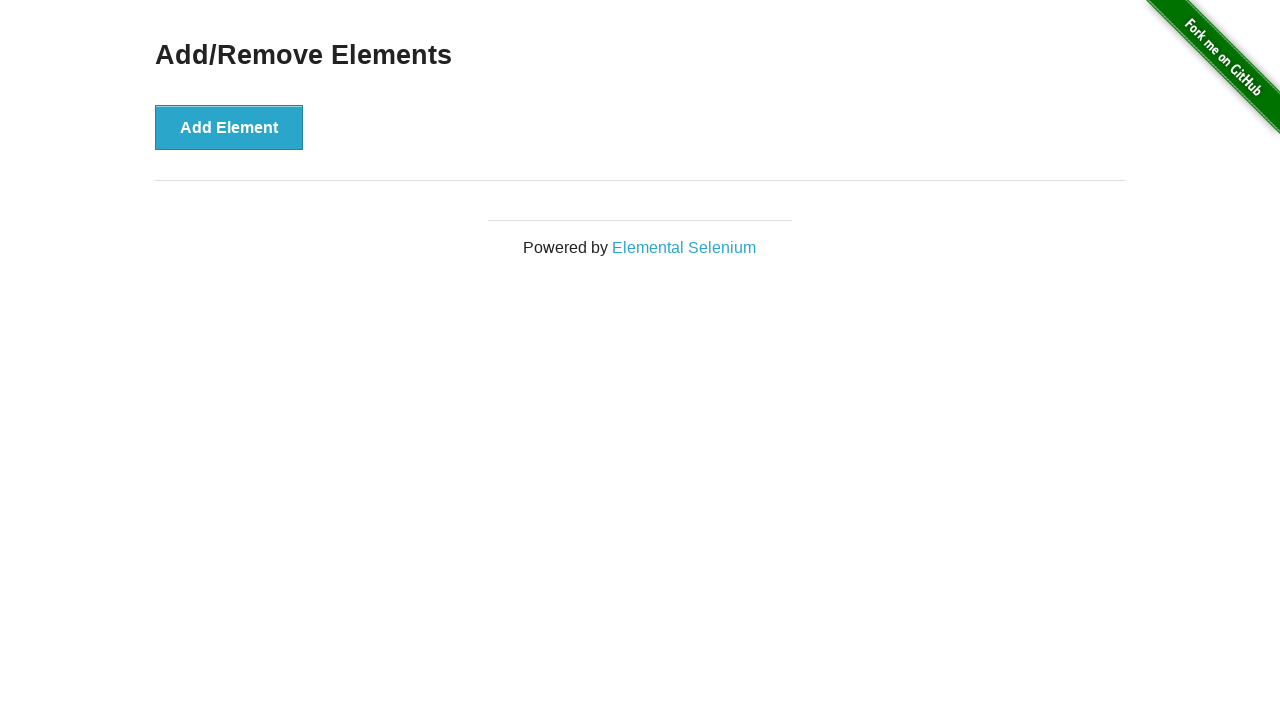

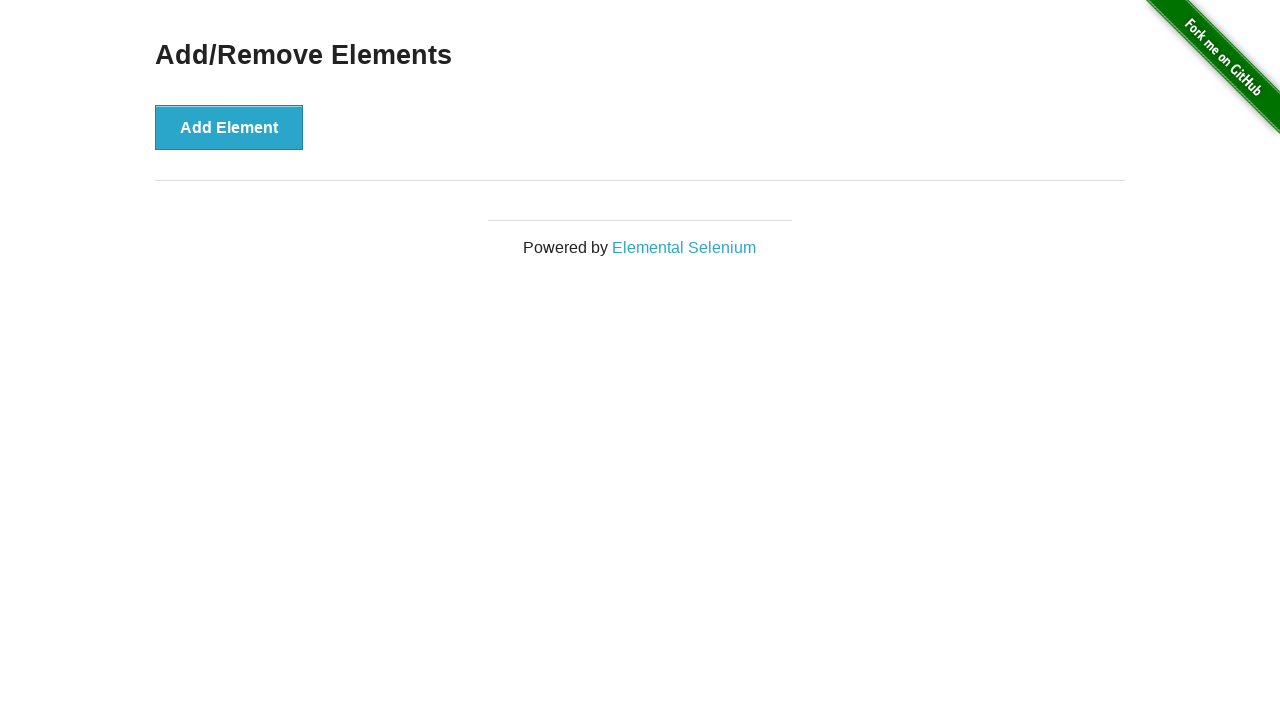